Tests that entering a valid username with invalid password shows an Epic sadface error message

Starting URL: https://www.saucedemo.com/

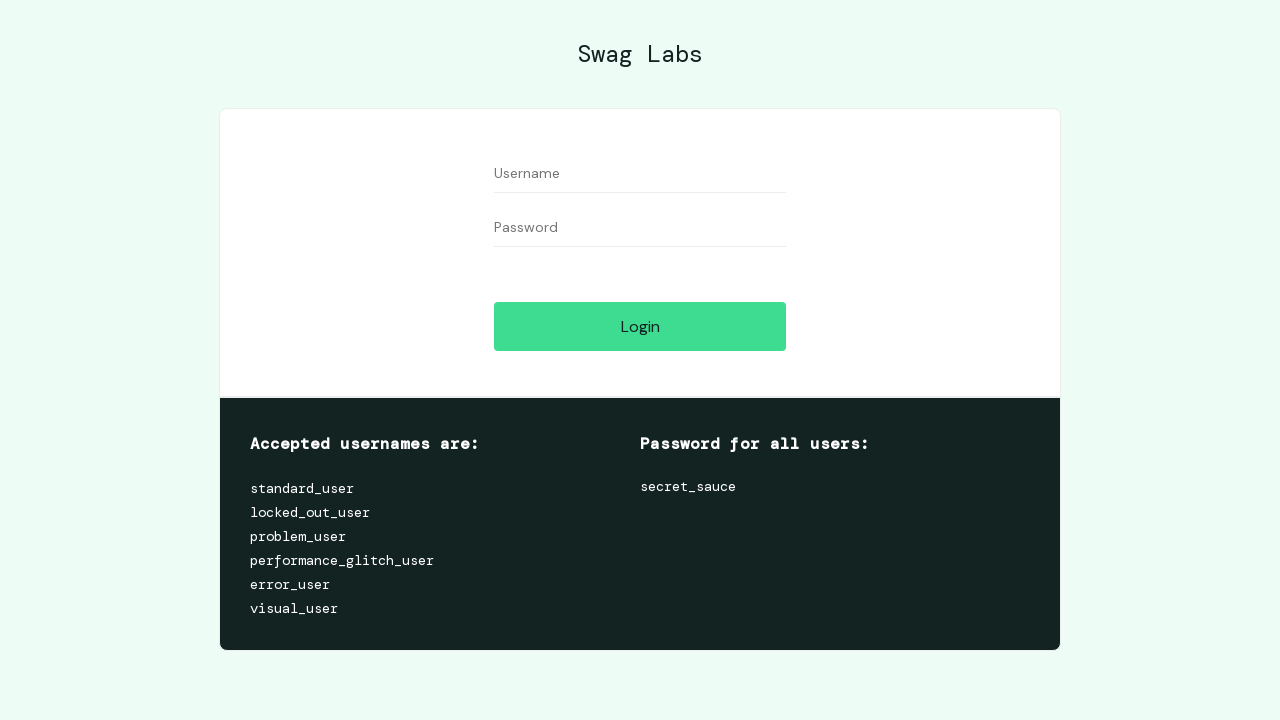

Filled username field with 'standard_user' on #user-name
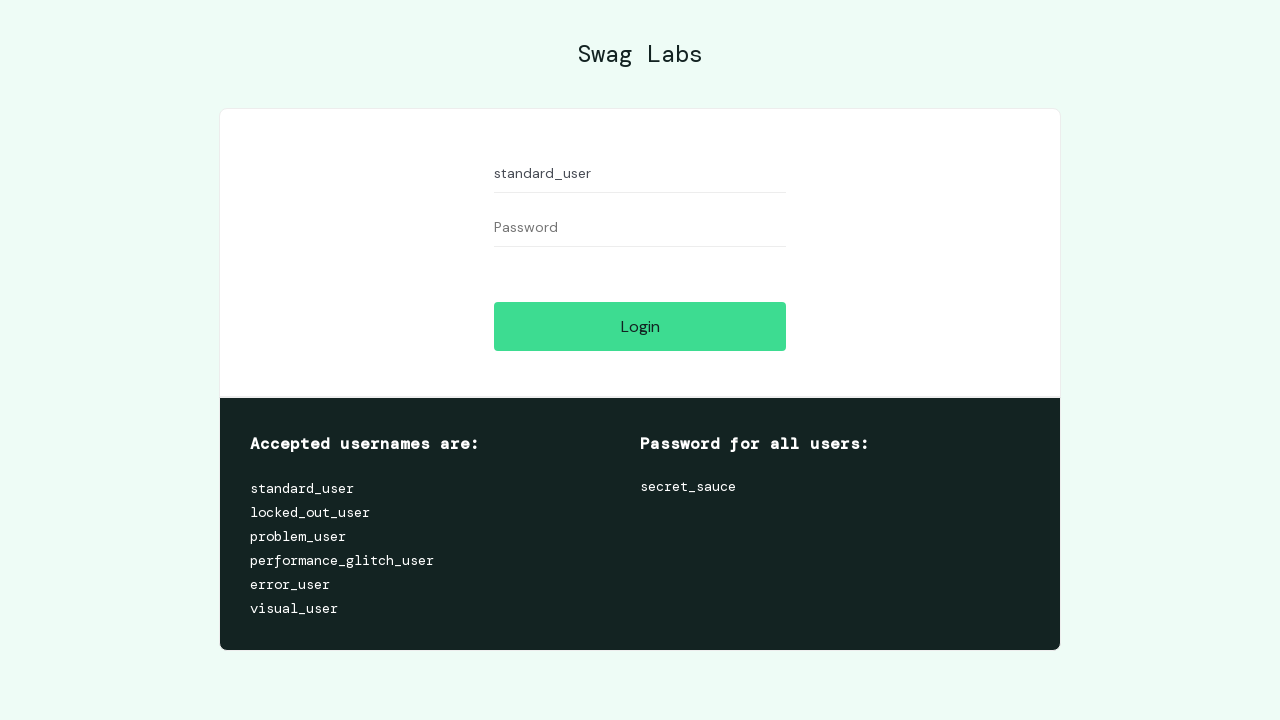

Filled password field with 'wrongpassword' on #password
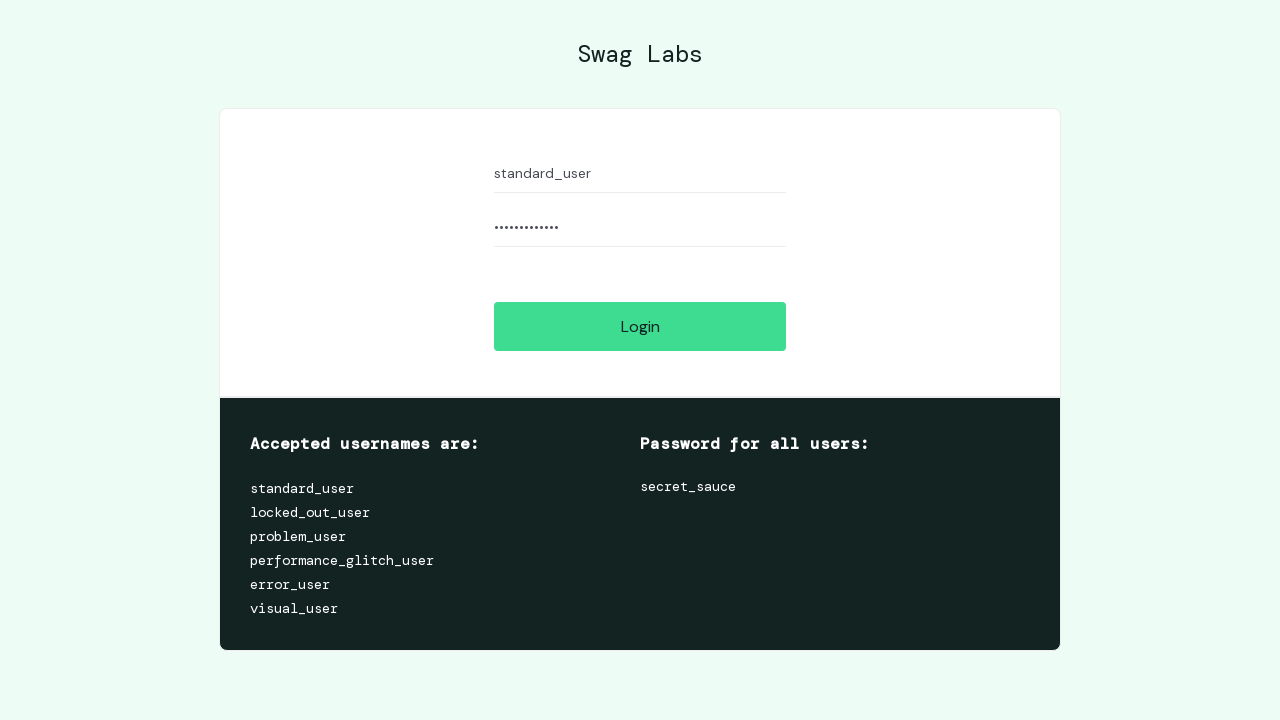

Clicked login button at (640, 326) on #login-button
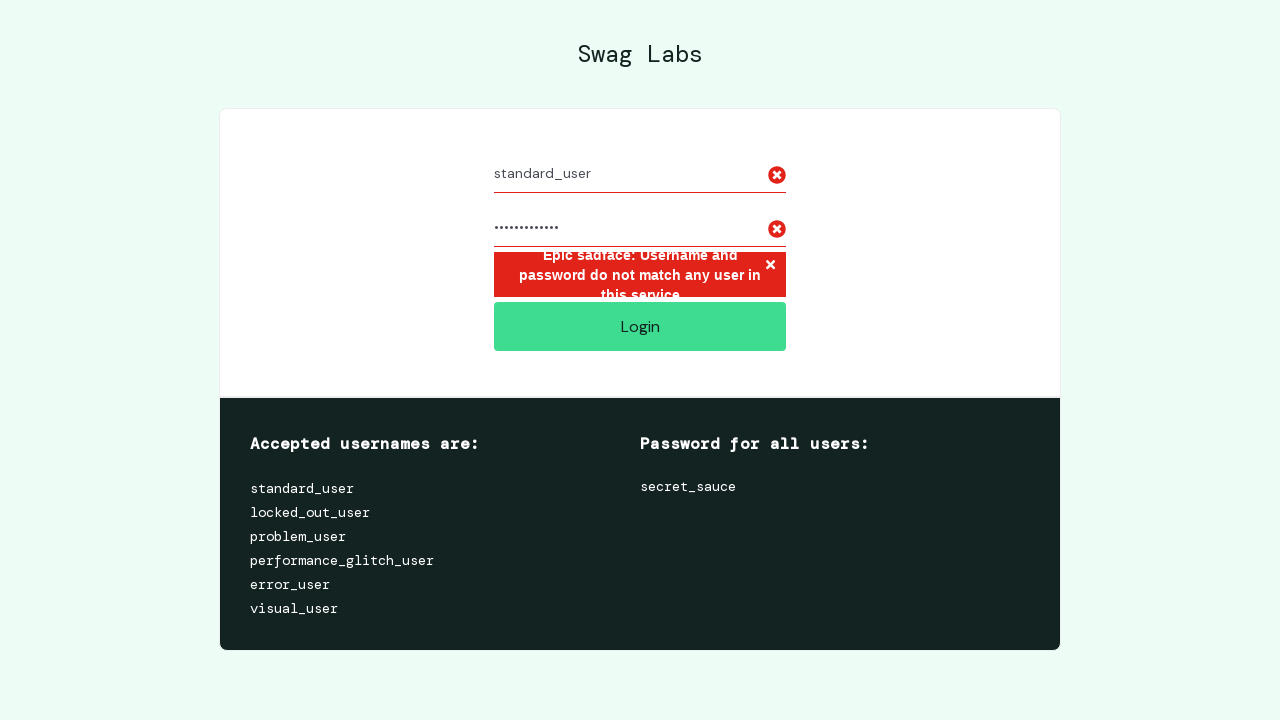

Retrieved error message text content
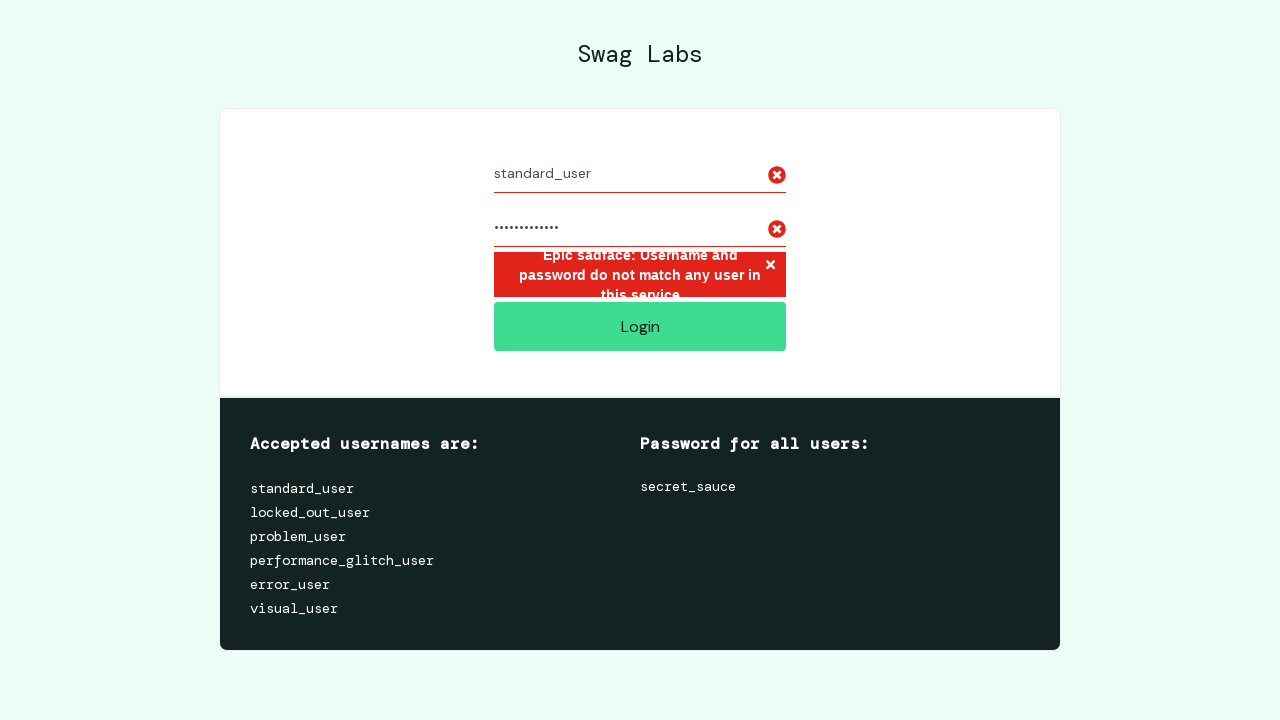

Verified Epic sadface error message is displayed
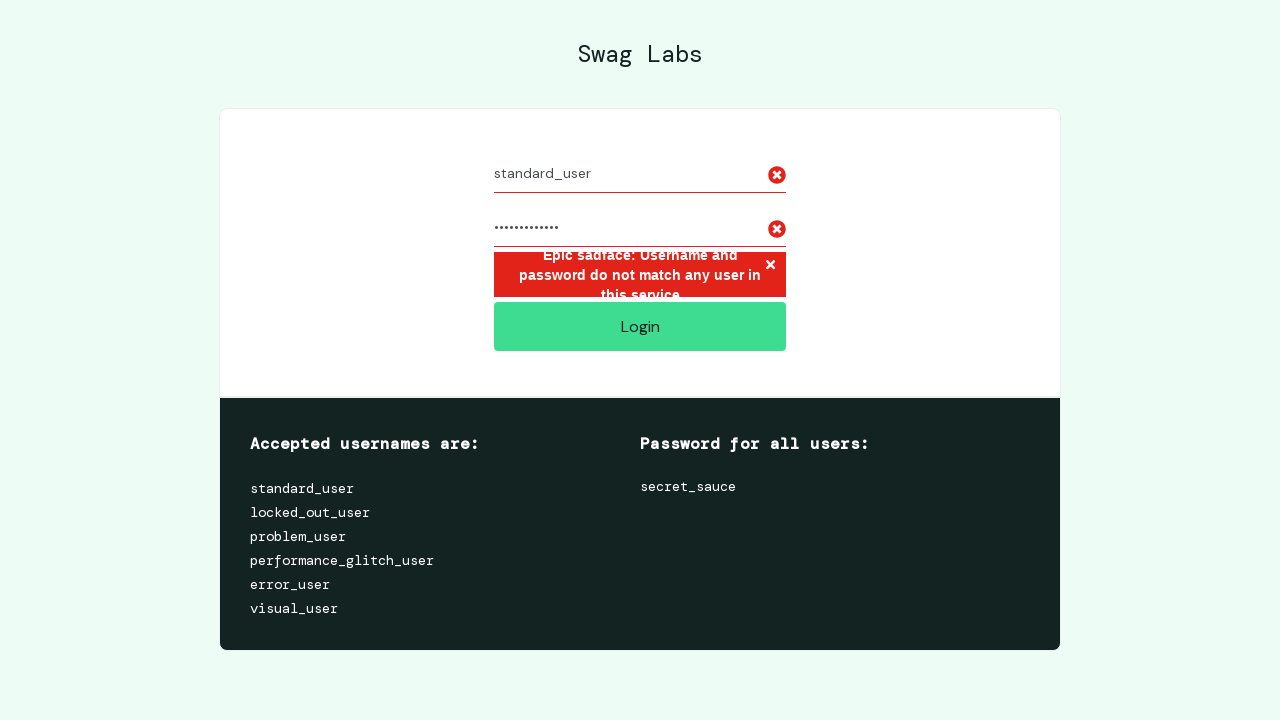

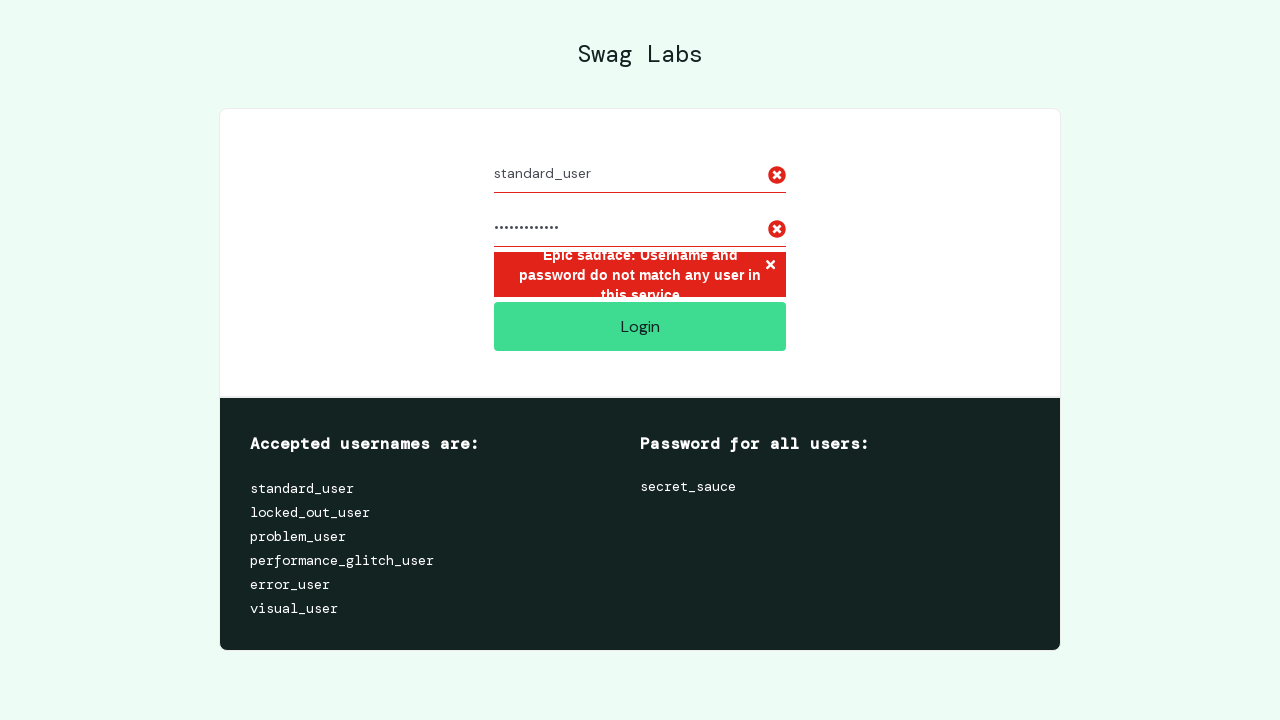